Tests date input field modification on 12306.cn by removing readonly attribute and setting a new date value

Starting URL: https://www.12306.cn/index/

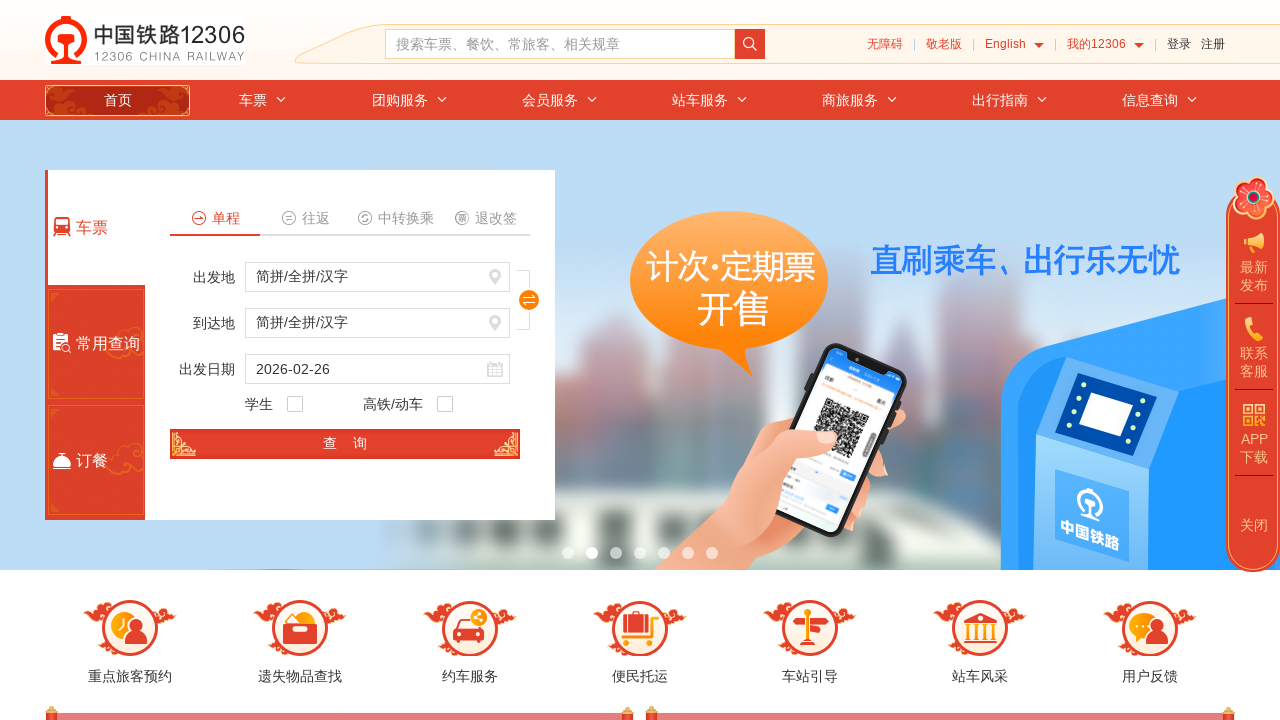

Removed readonly attribute from train_date input and set value to 2024-03-15
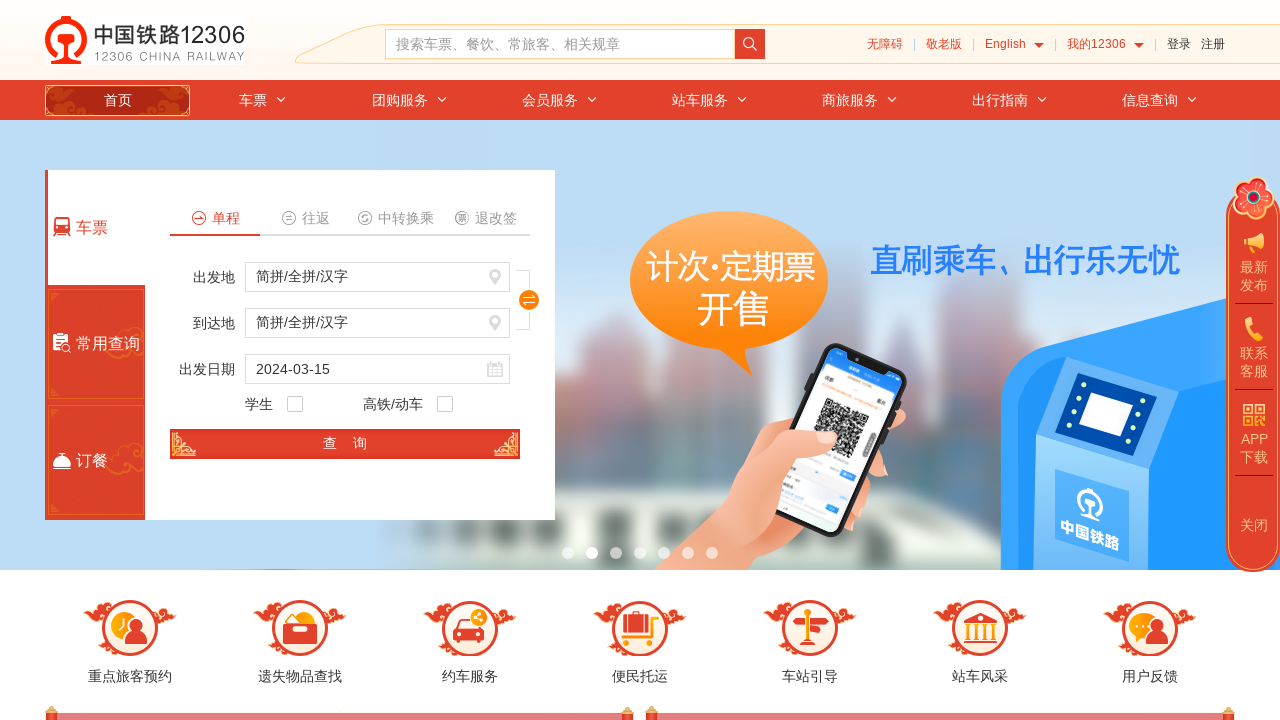

Waited 1000ms for date input to be processed
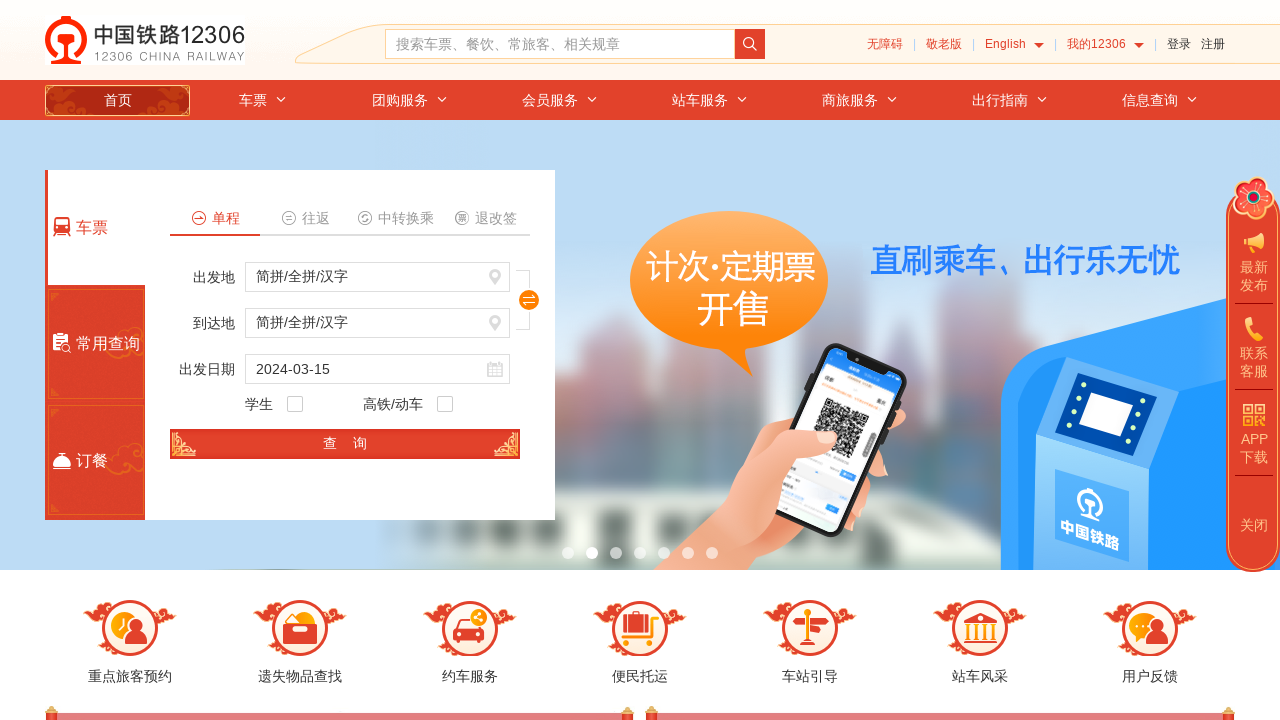

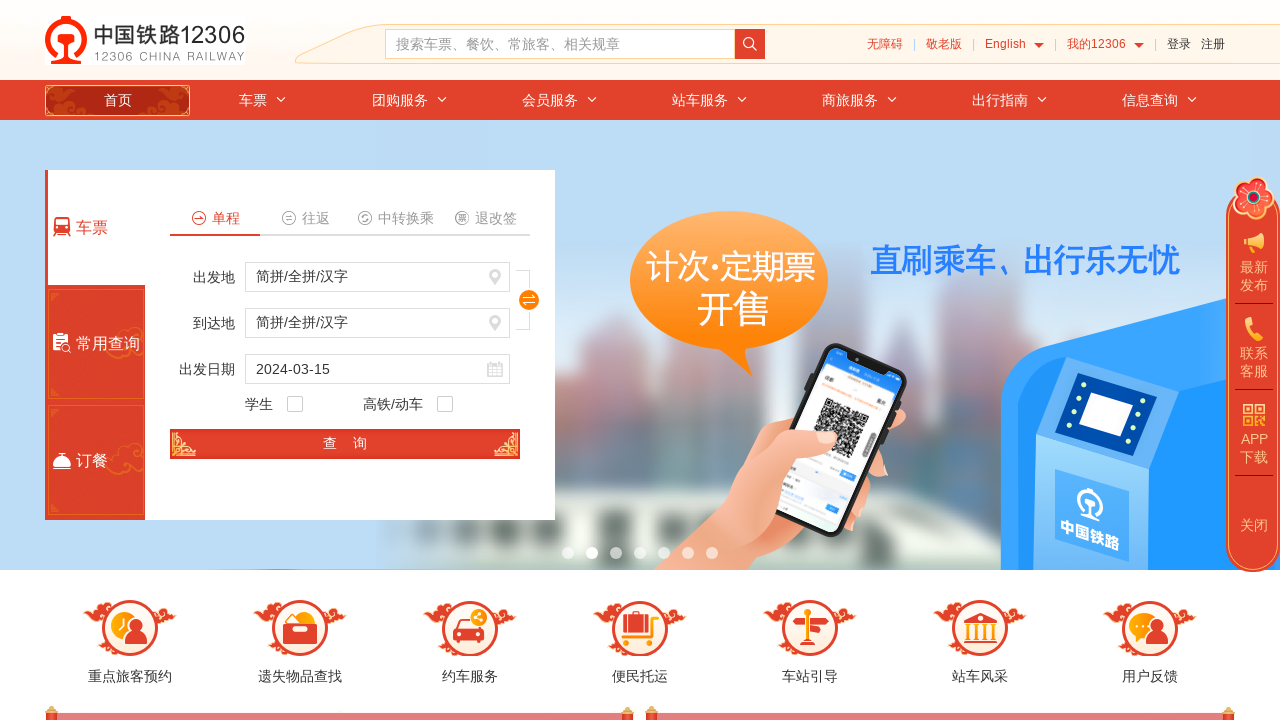